Tests dropdown functionality by selecting Option 2 from the dropdown menu

Starting URL: http://the-internet.herokuapp.com/dropdown

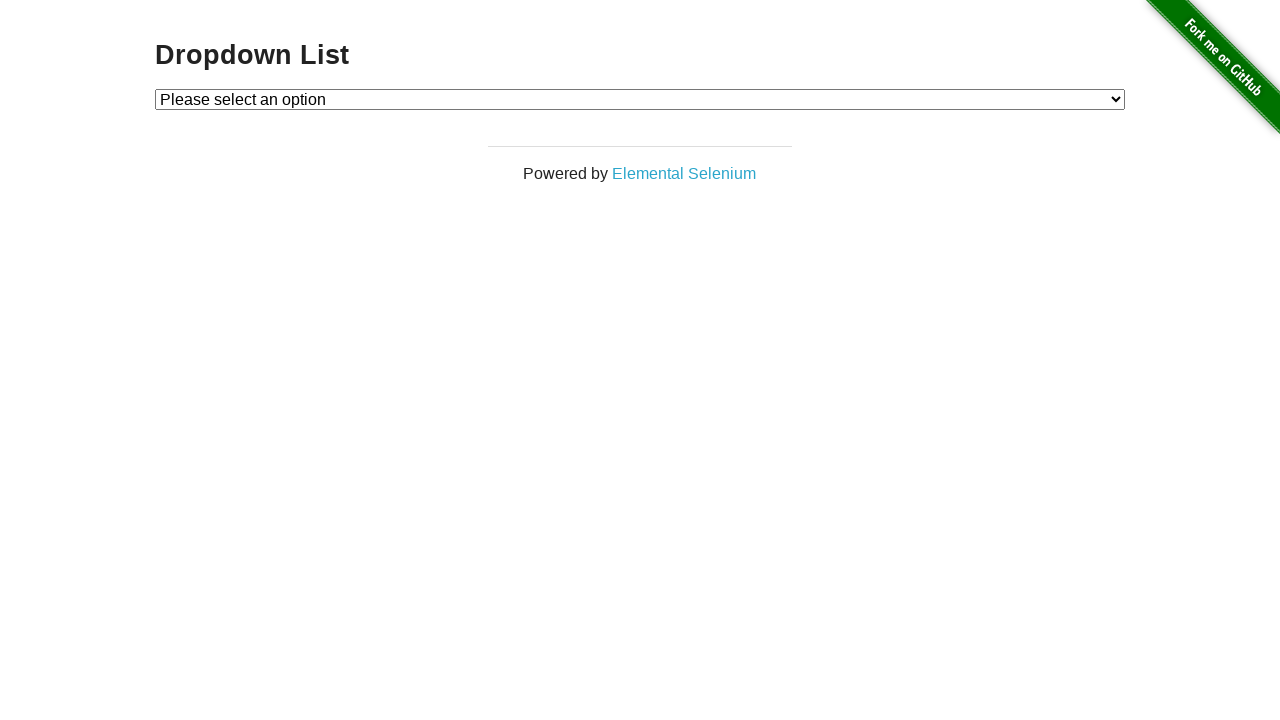

Clicked on dropdown to open it at (640, 99) on #dropdown
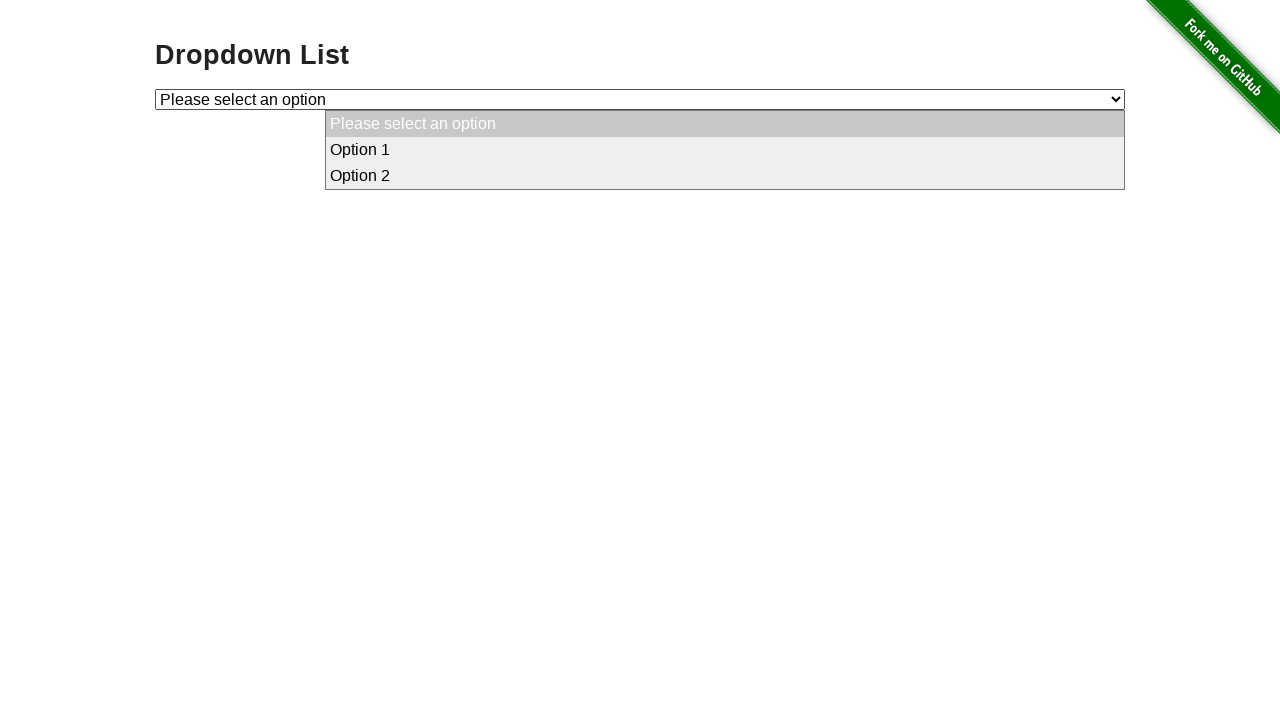

Selected Option 2 from the dropdown menu on #dropdown
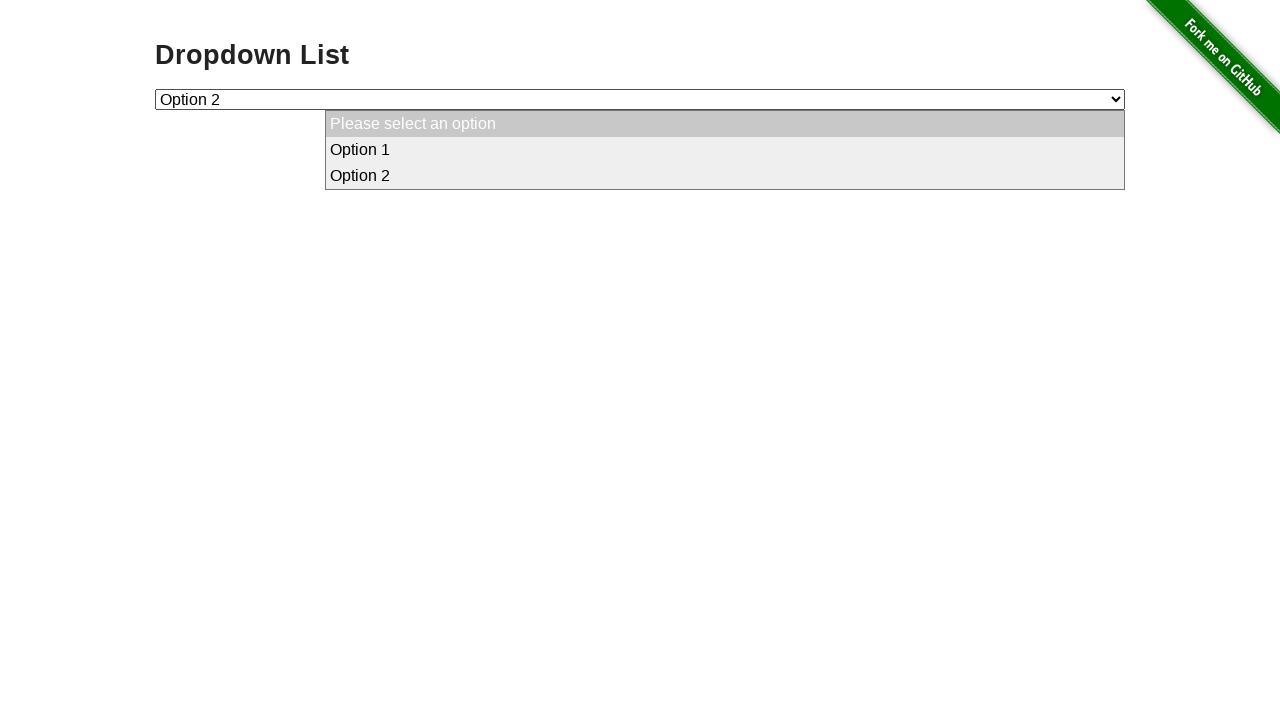

Retrieved the selected dropdown value
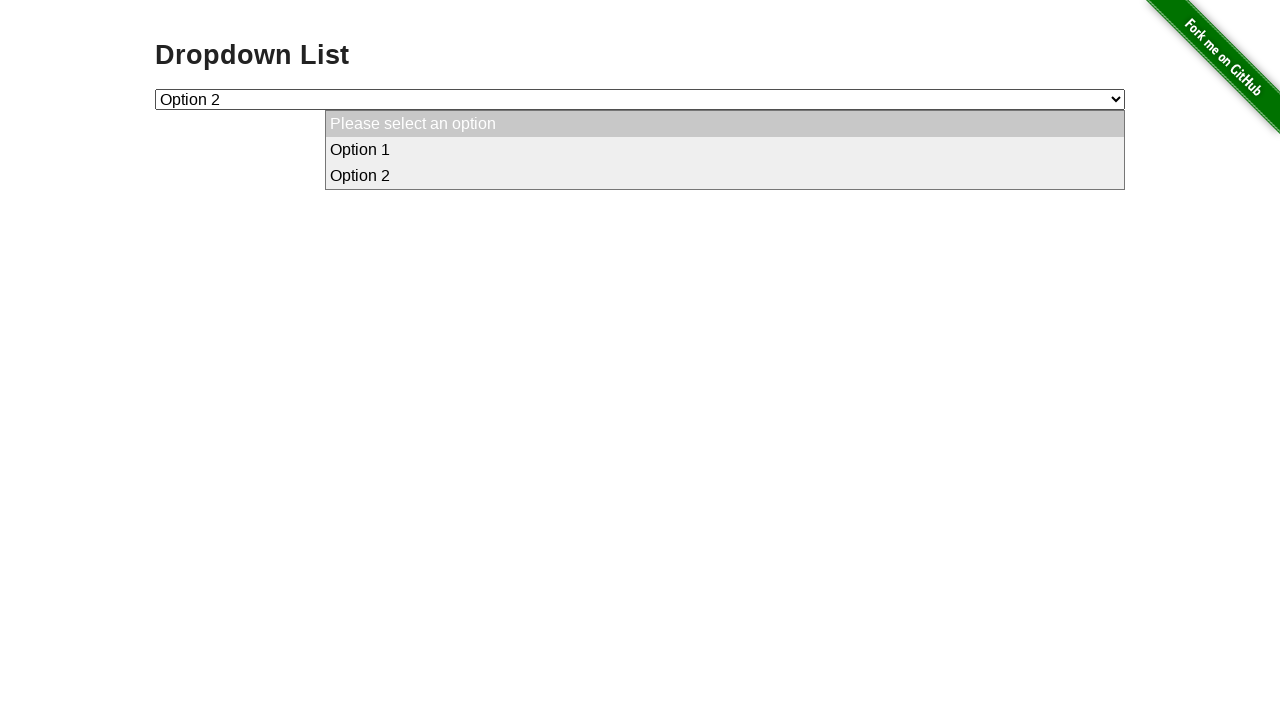

Verified that Option 2 is selected (value equals '2')
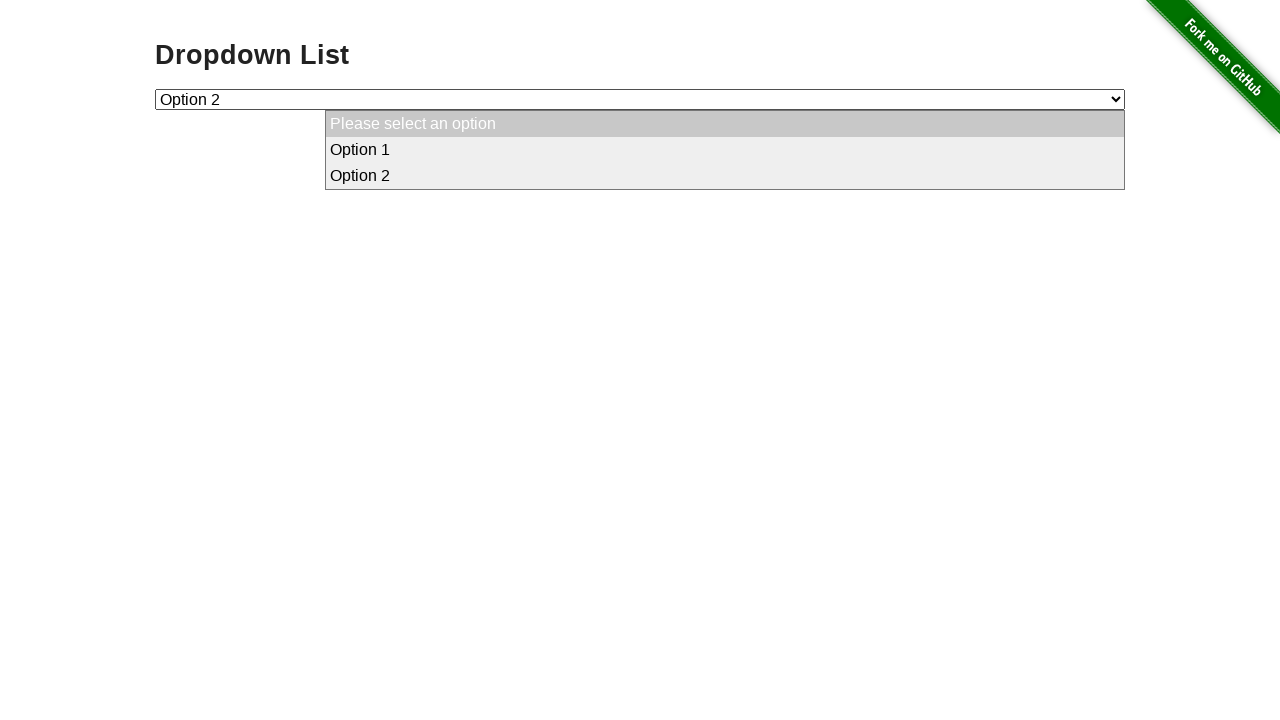

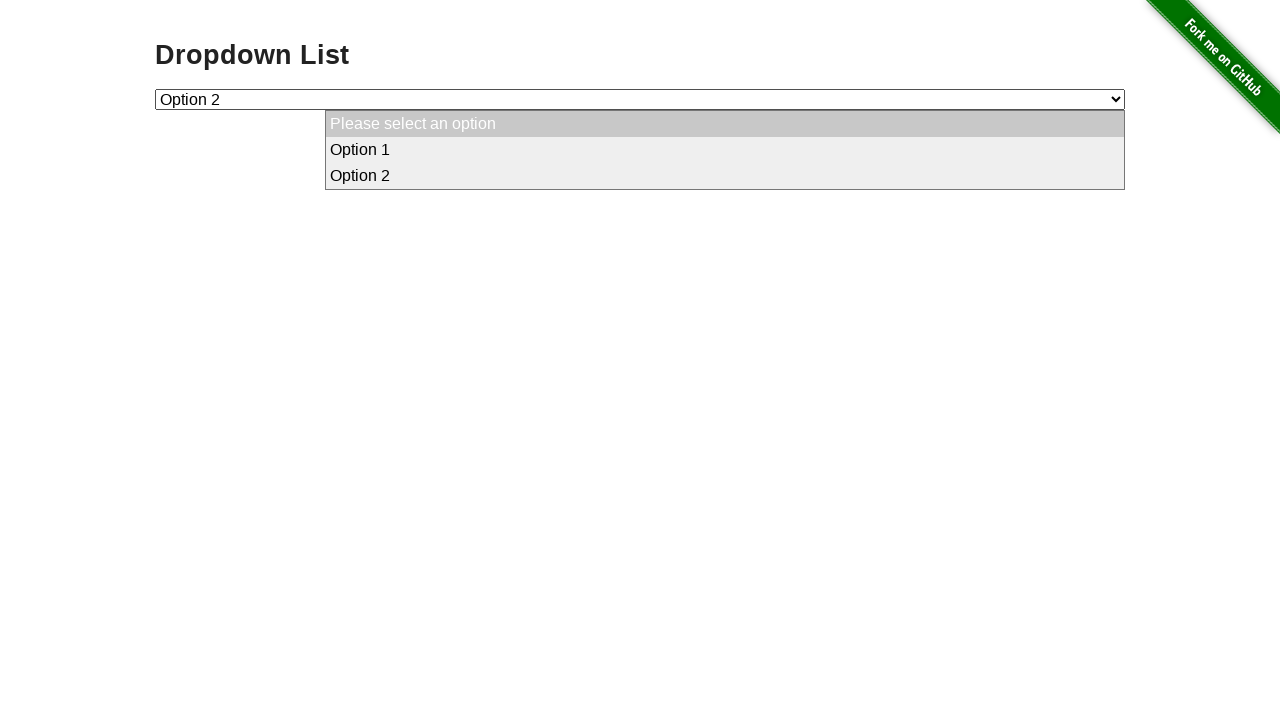